Tests alert handling functionality including prompt alerts by clicking the prompt button, entering text, and accepting the alert

Starting URL: https://demoqa.com/alerts

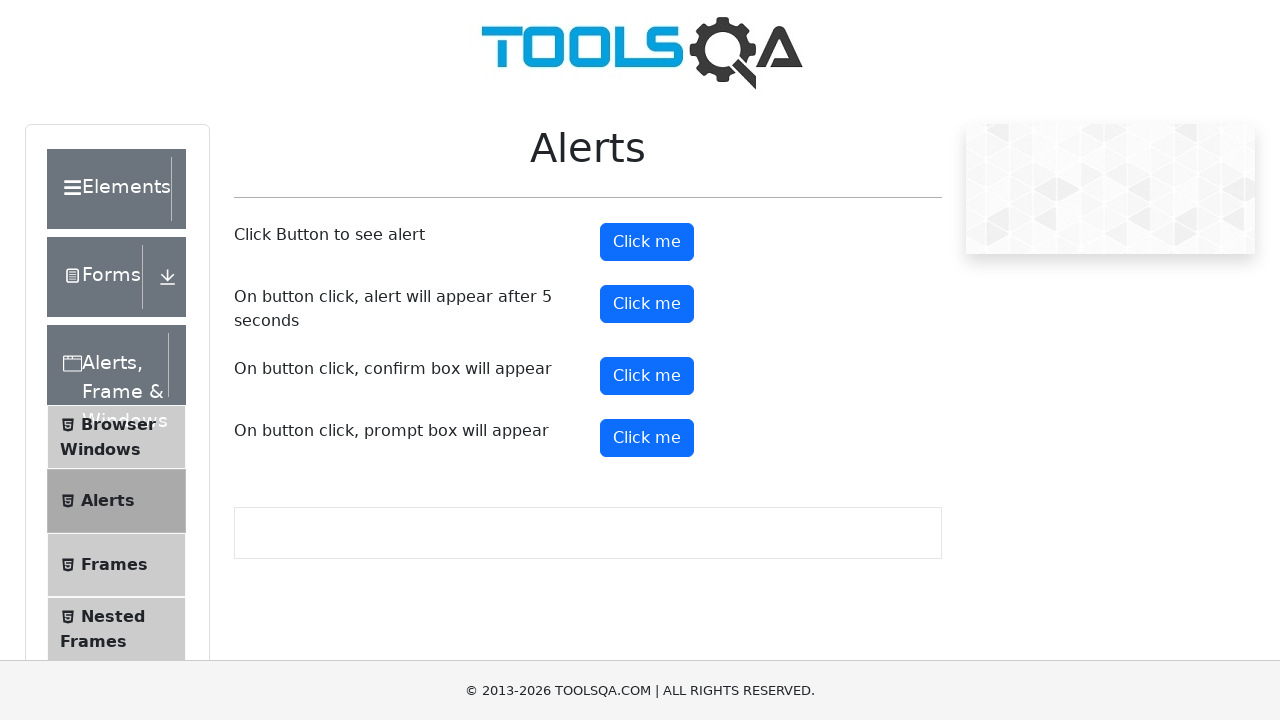

Clicked the prompt alert button at (647, 438) on button#promtButton
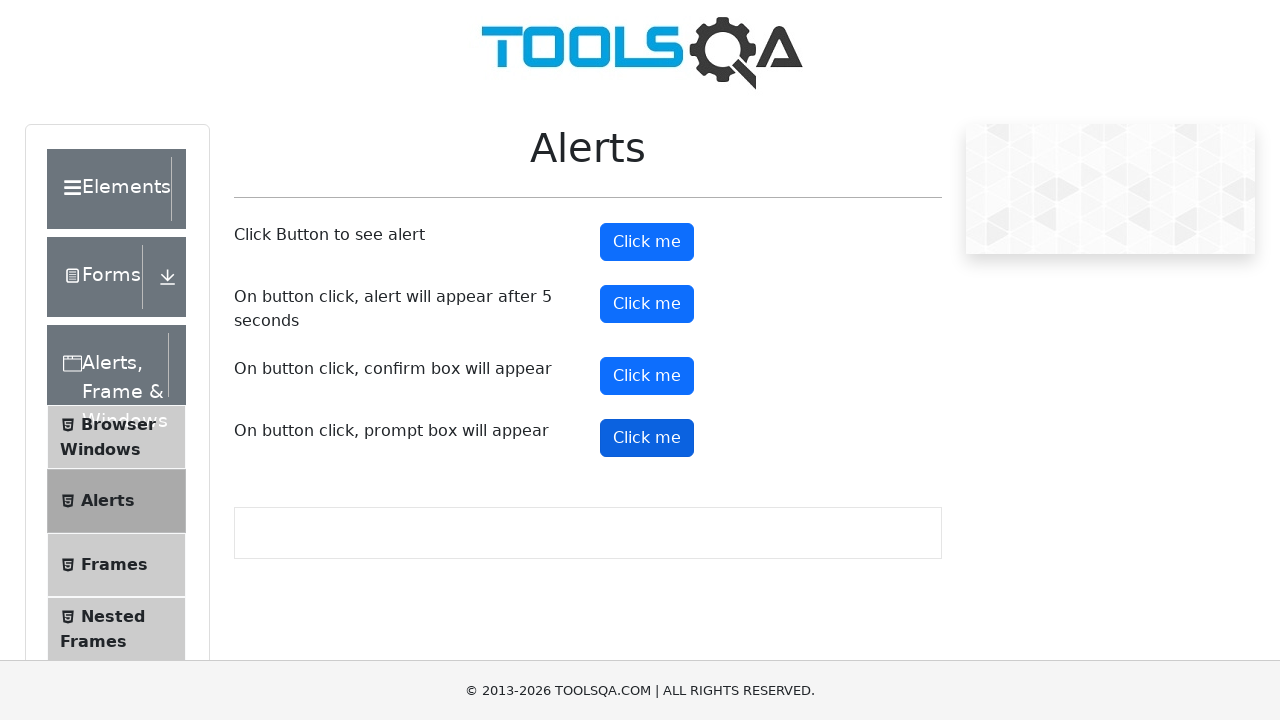

Set up dialog handler to accept prompt with 'Welcome' text
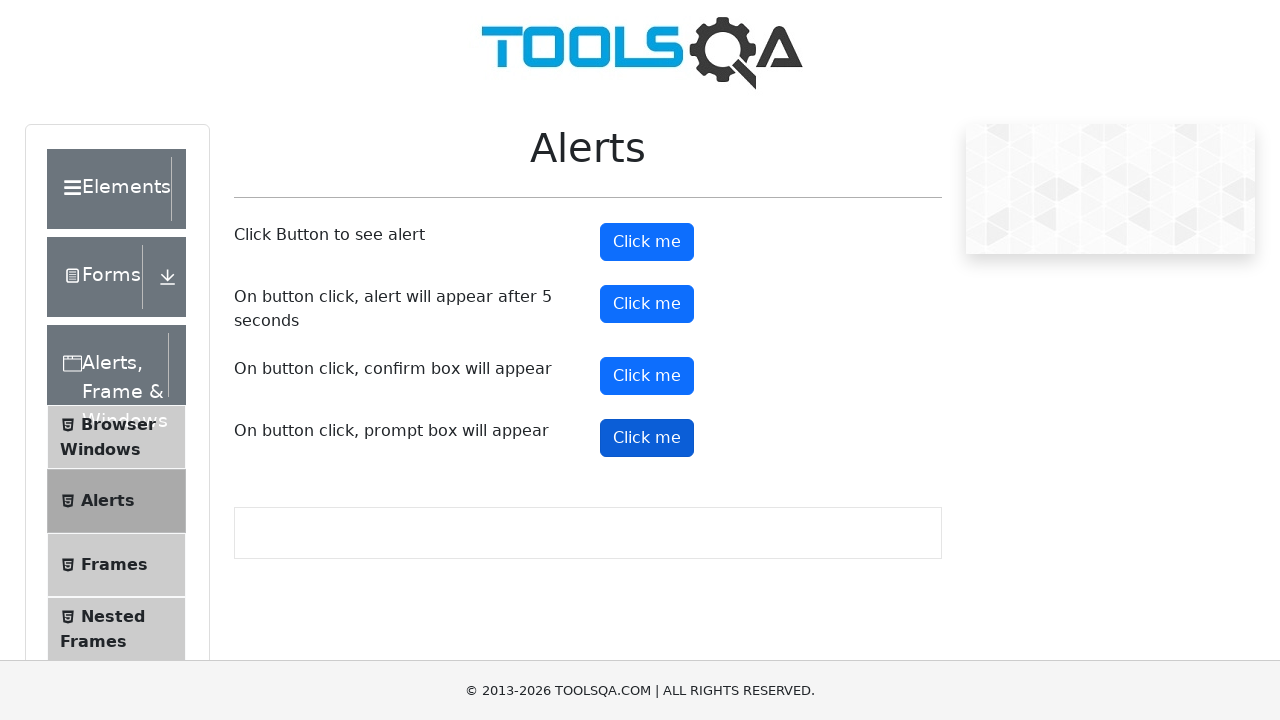

Waited for dialog handling to complete
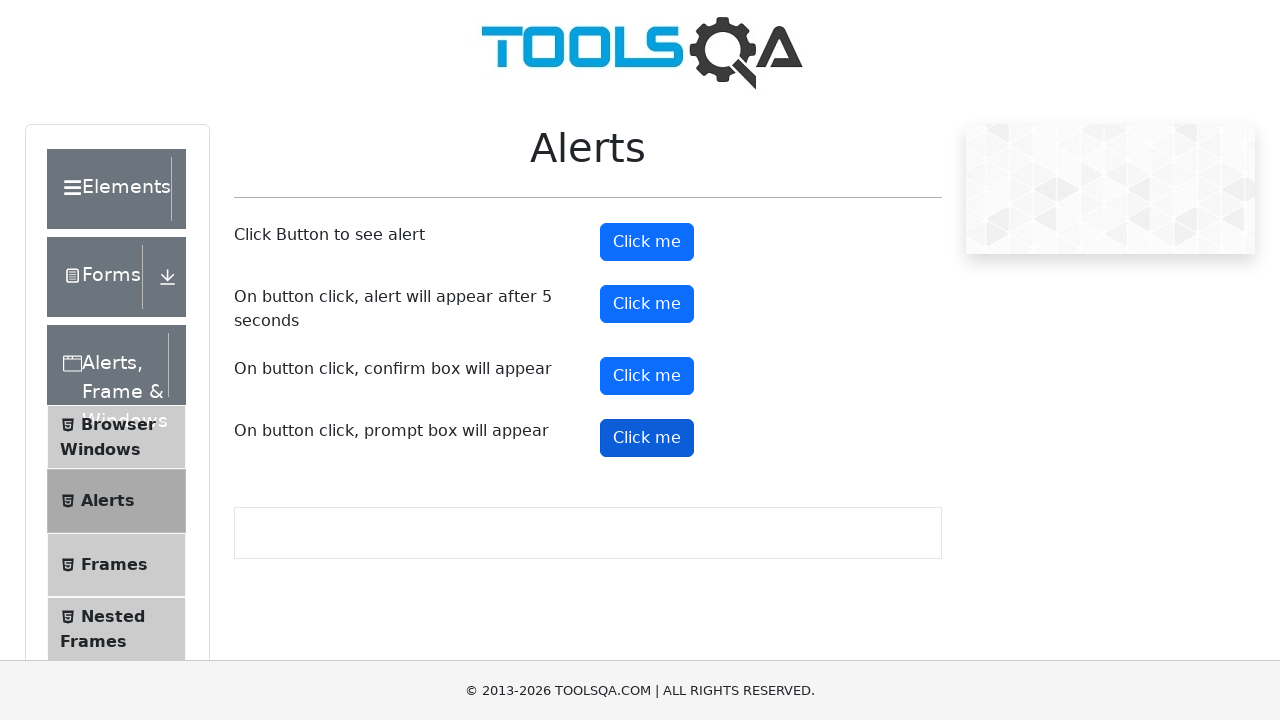

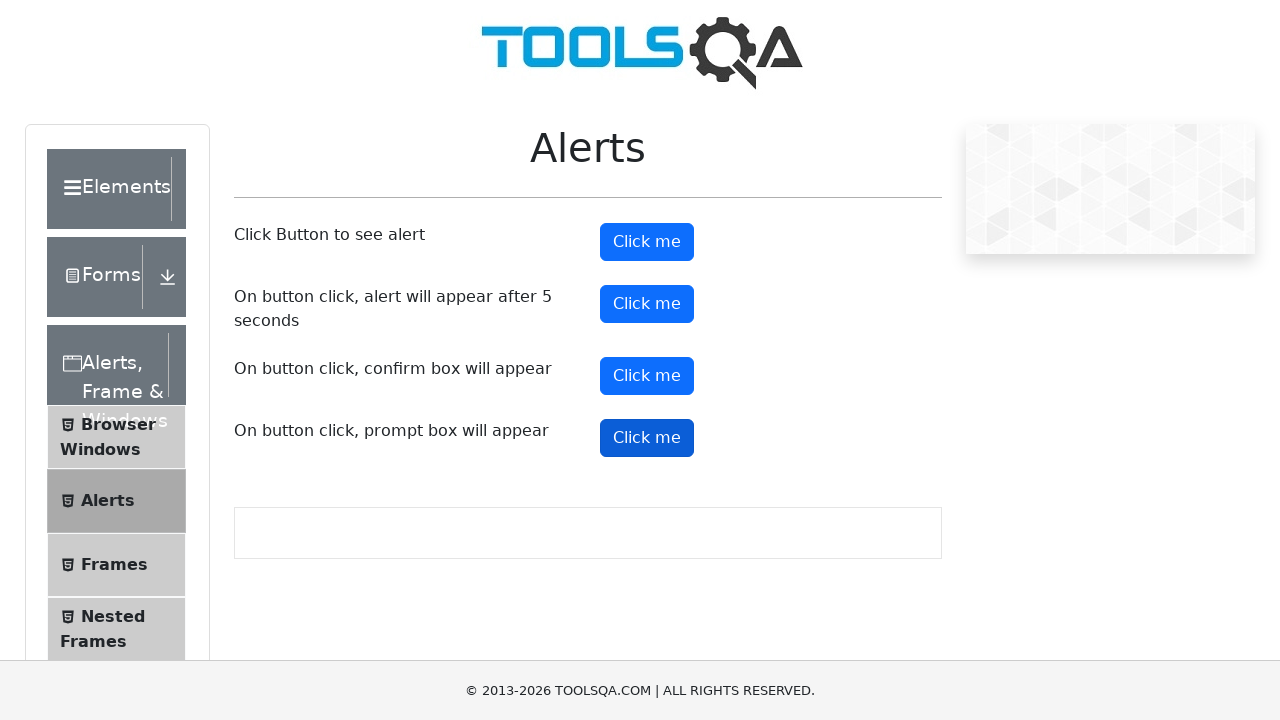